Tests a text box form by filling in full name, email, current address, and permanent address fields, then submitting the form

Starting URL: https://demoqa.com/text-box

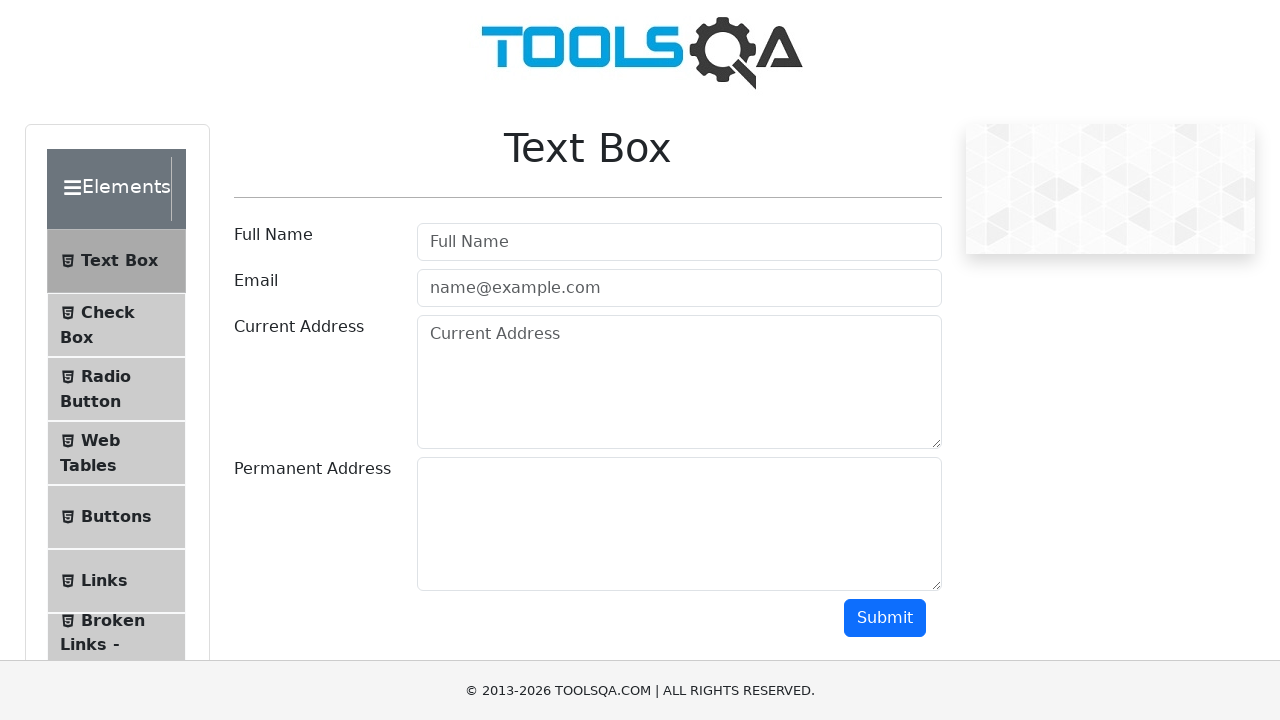

Filled Full Name field with 'James Bond' on input[placeholder='Full Name']
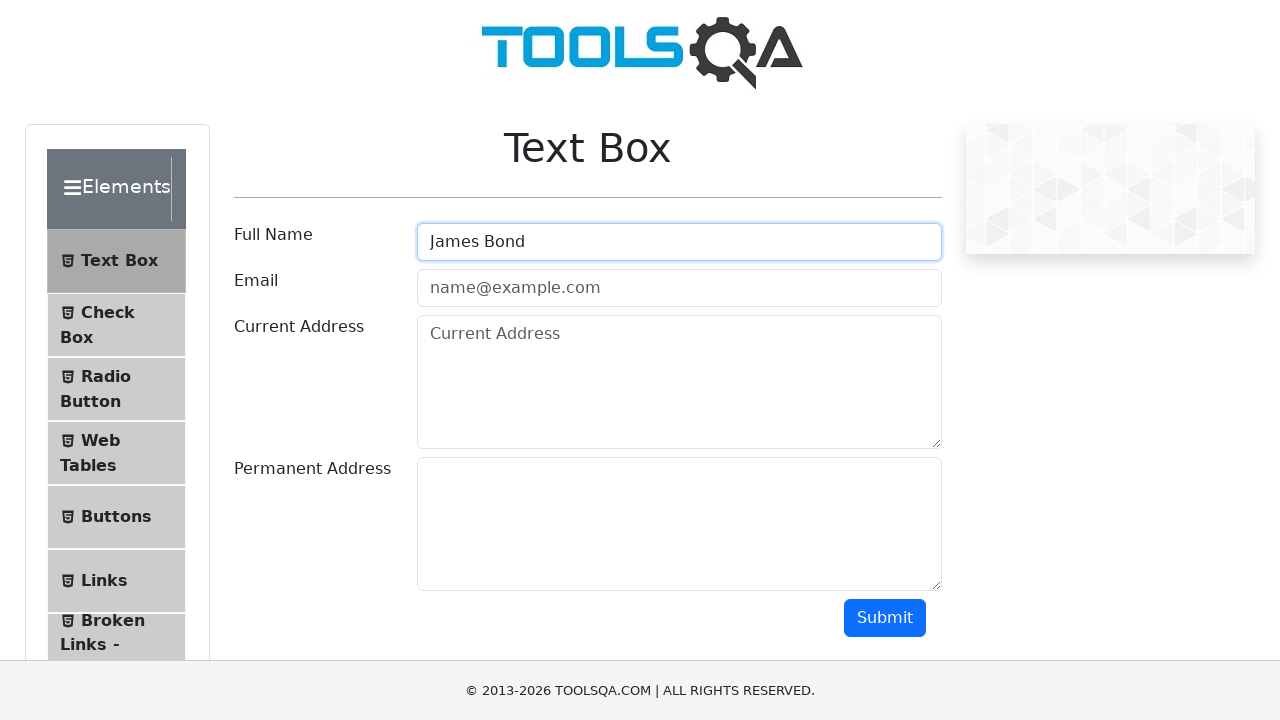

Filled email field with 'apples123@hotmail.com' on input[type='email']
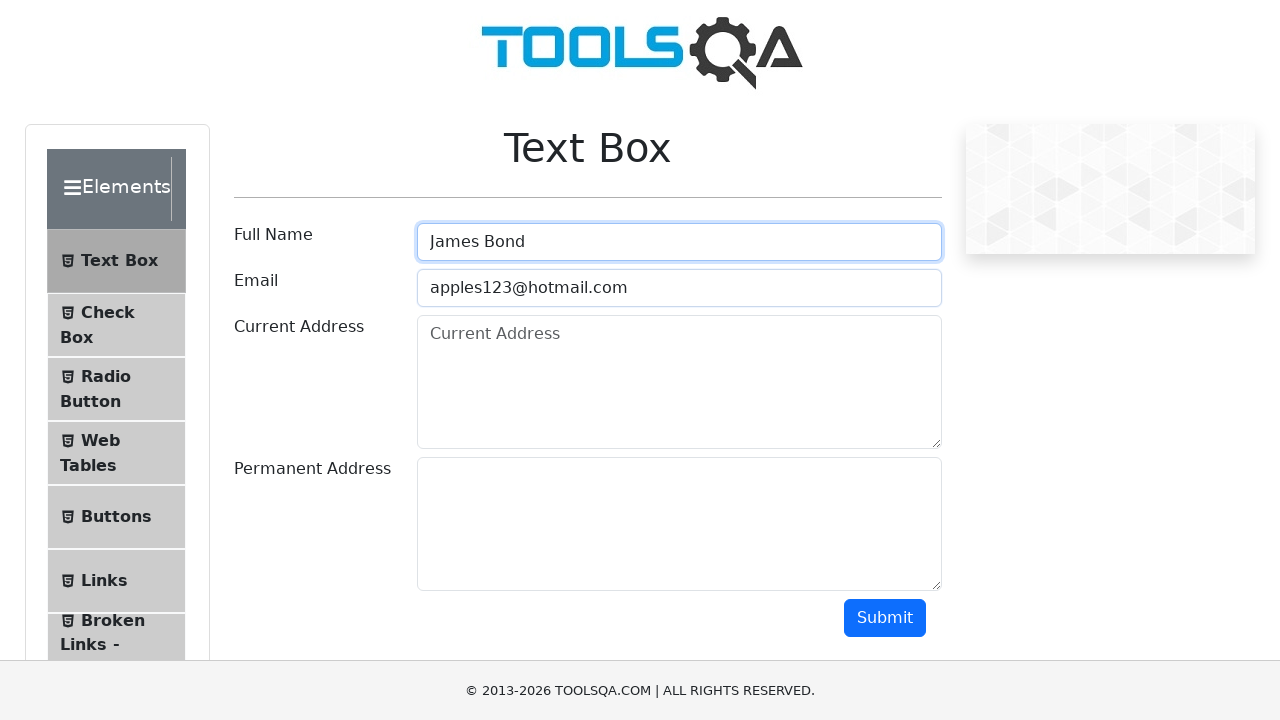

Filled current address field with 'Toronto, Ontario, Canada' on textarea#currentAddress
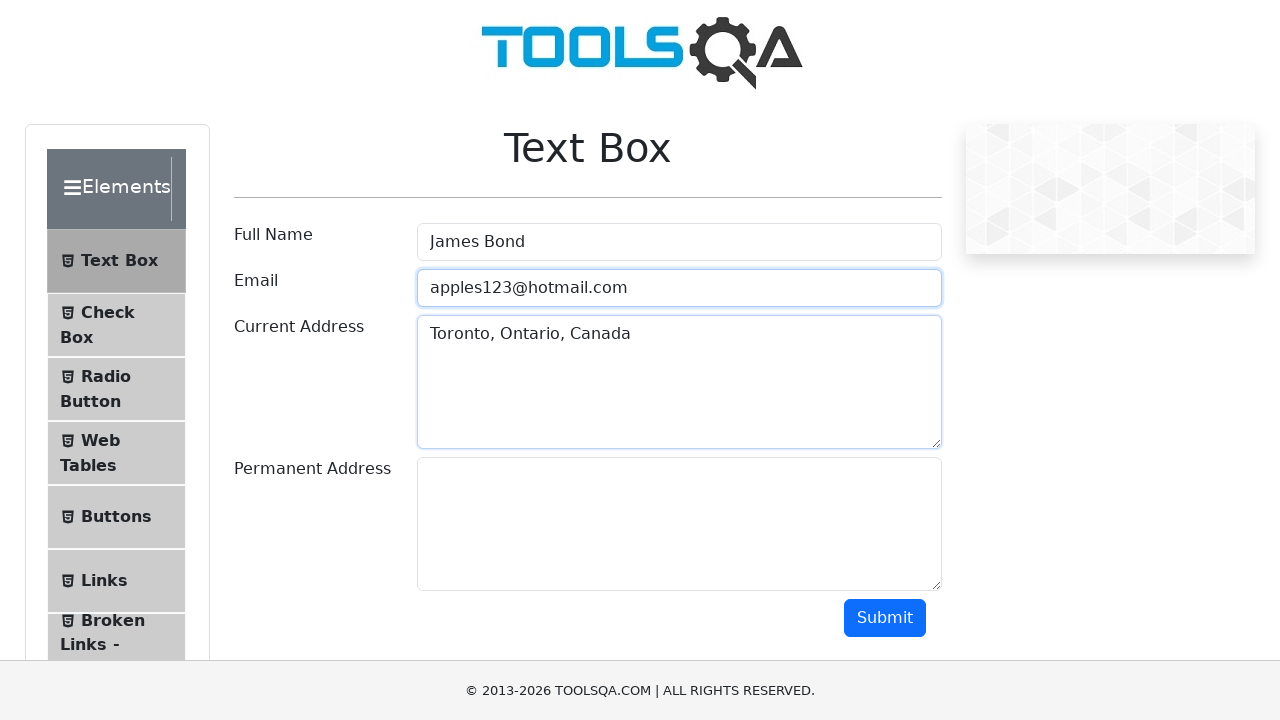

Filled permanent address field with 'Toronto, Ontario, Canada' on textarea#permanentAddress
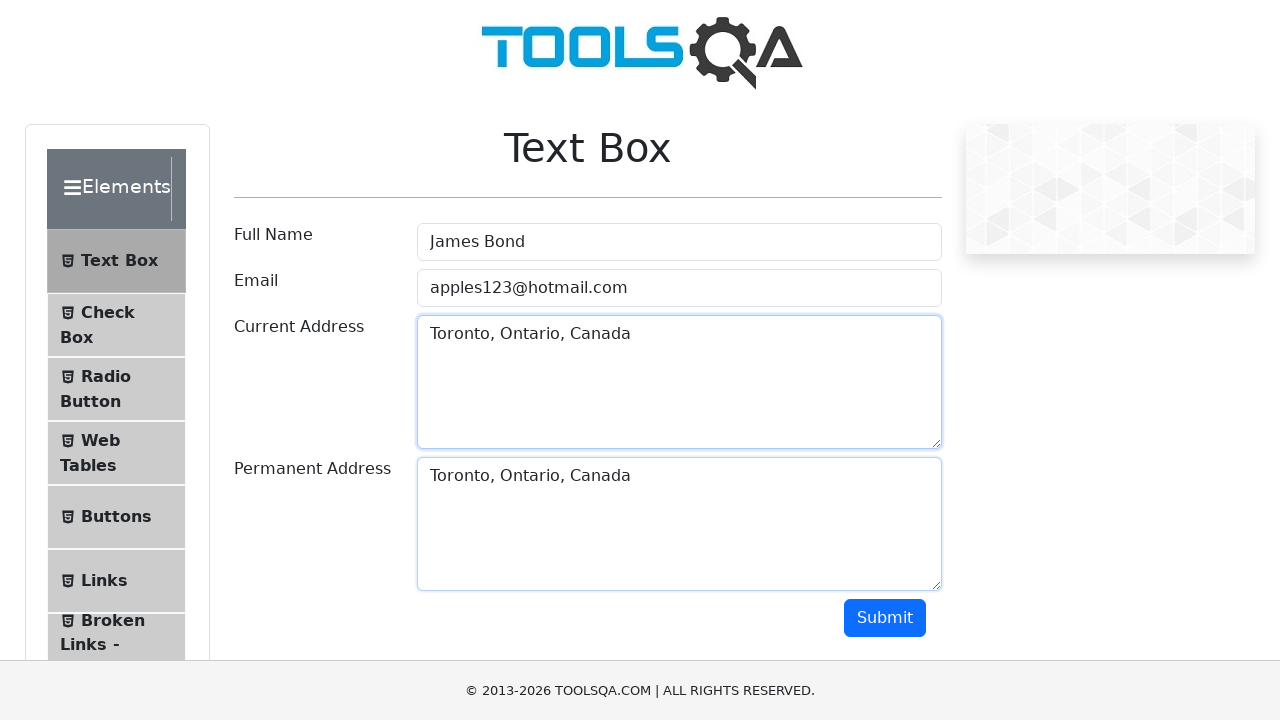

Clicked Submit button to submit the form at (885, 618) on button:text('Submit')
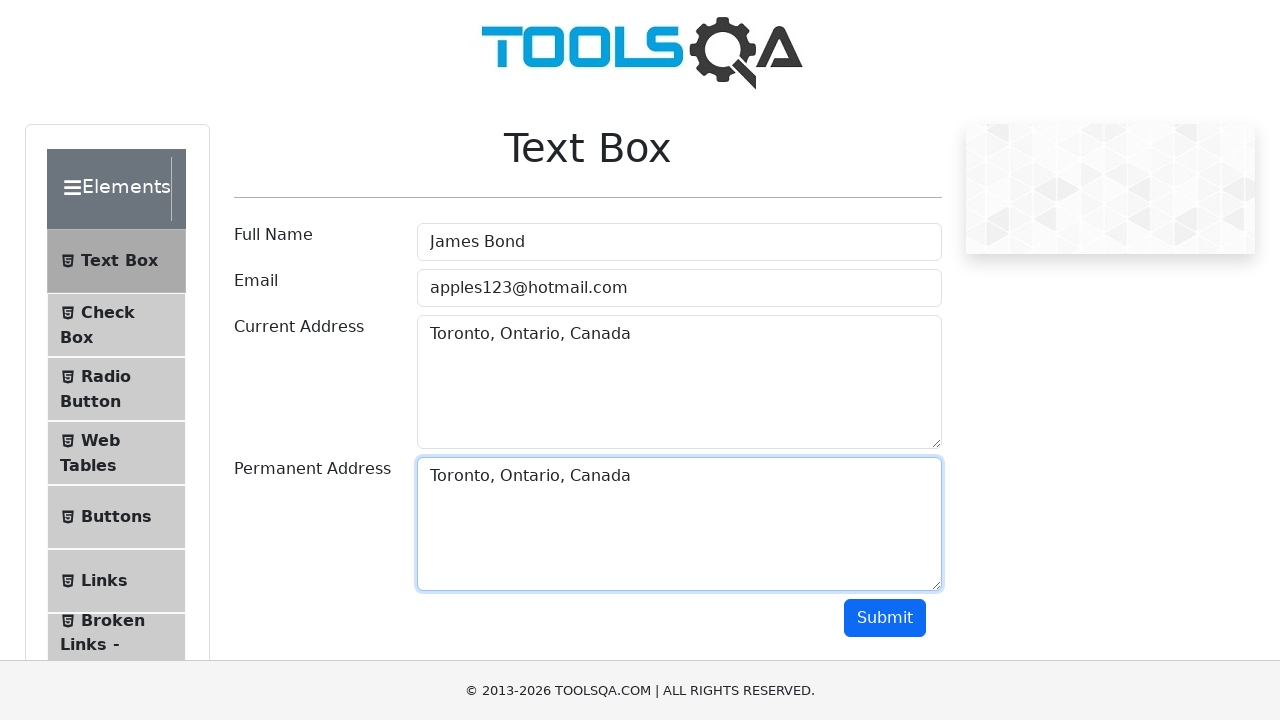

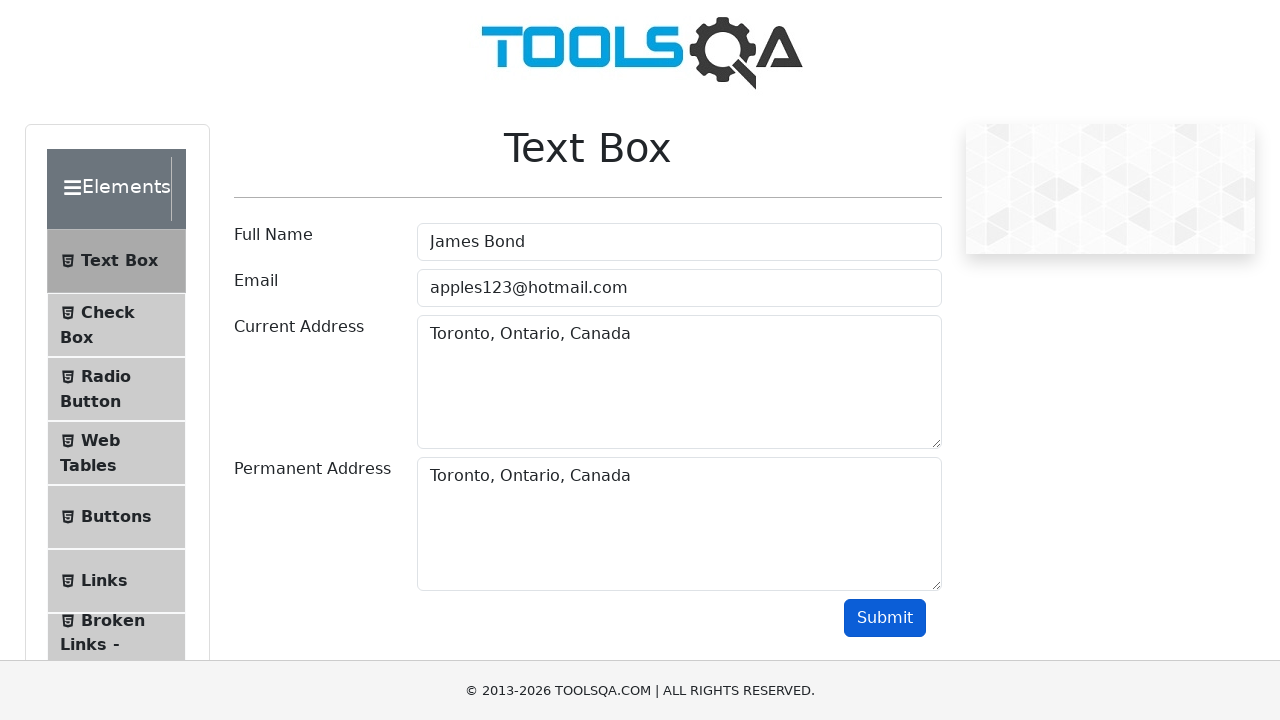